Navigates to a product page on jianke.com and clicks a button element, then waits for content to load

Starting URL: https://www.jianke.com/product/28.html

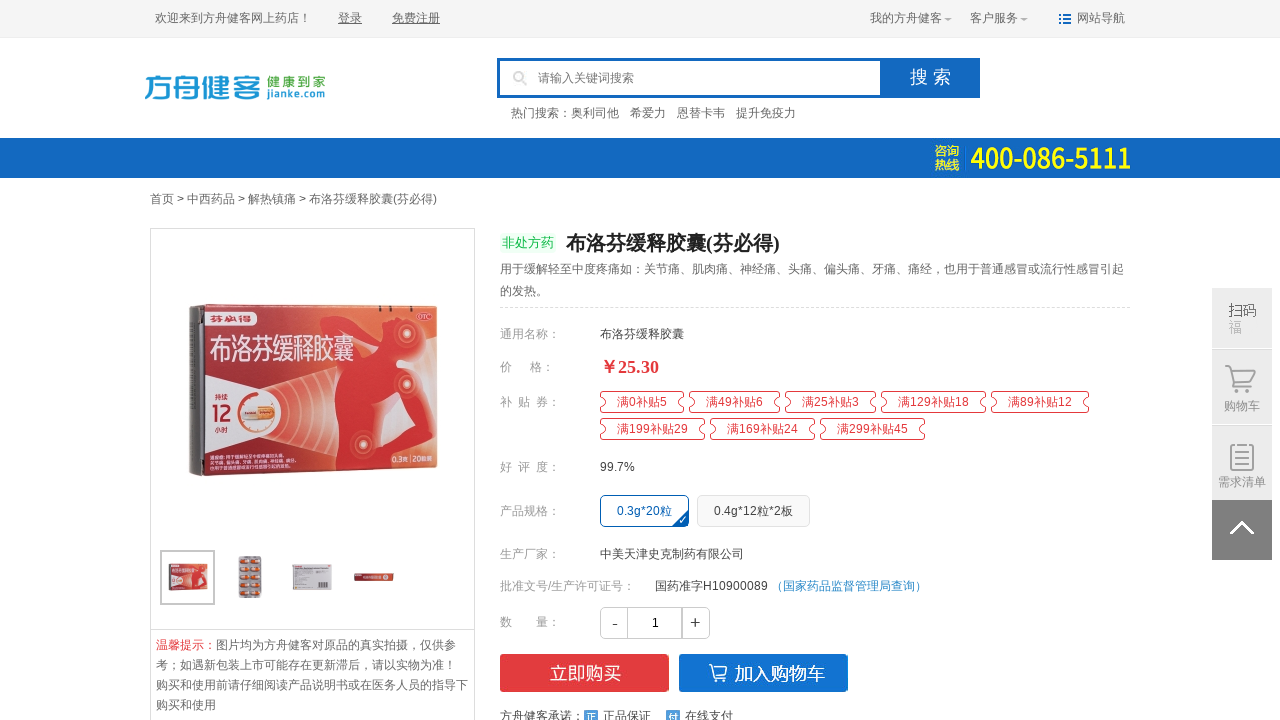

Navigated to product page at https://www.jianke.com/product/28.html
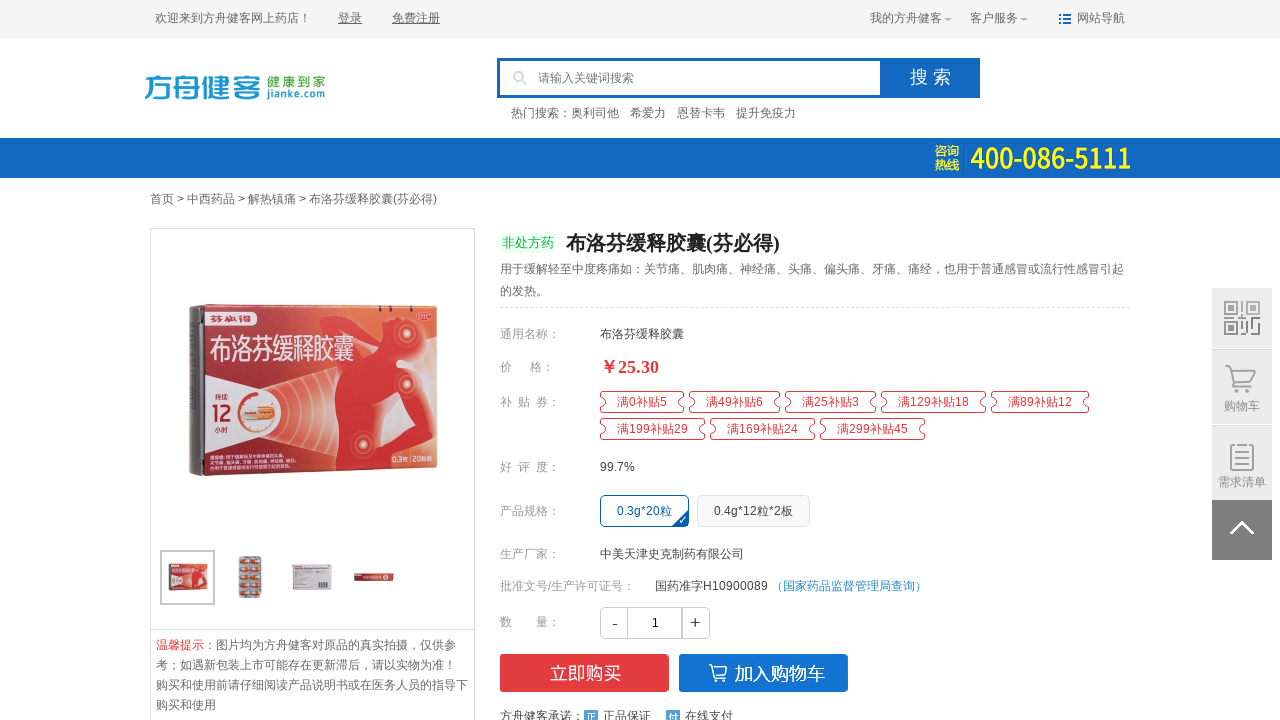

Clicked button element with id 'b_4' at (491, 360) on #b_4
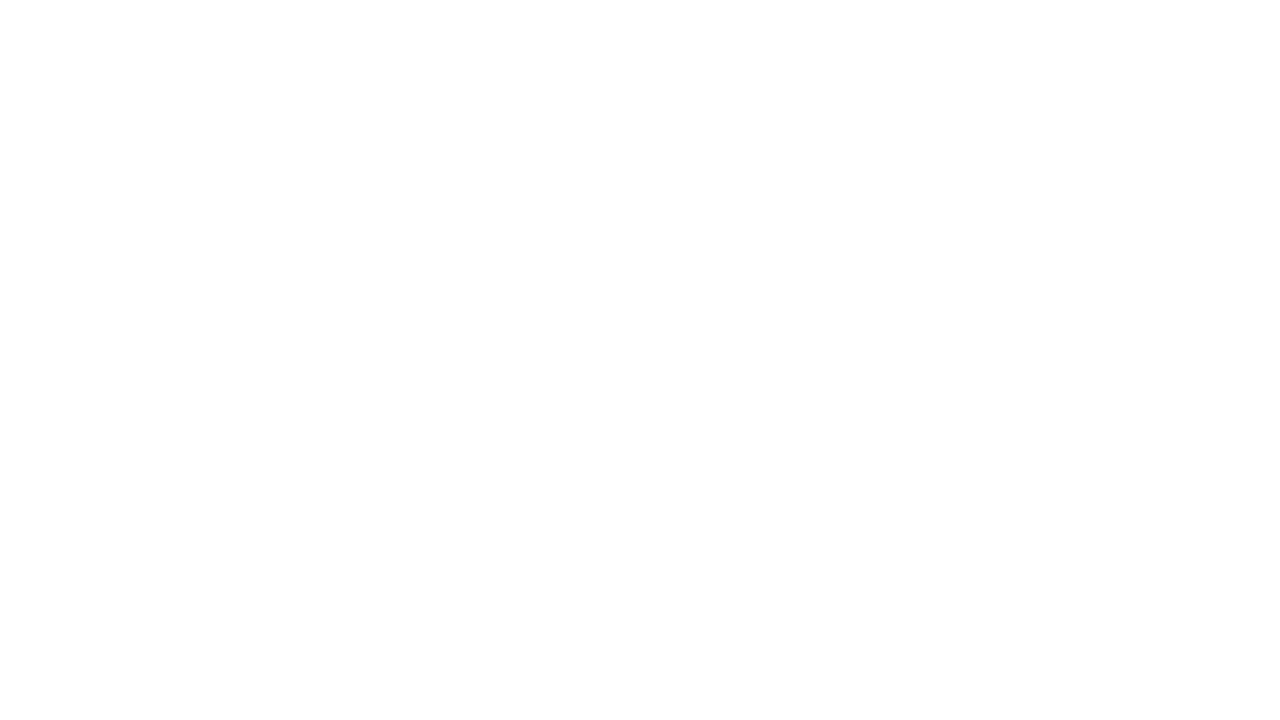

Content details section loaded
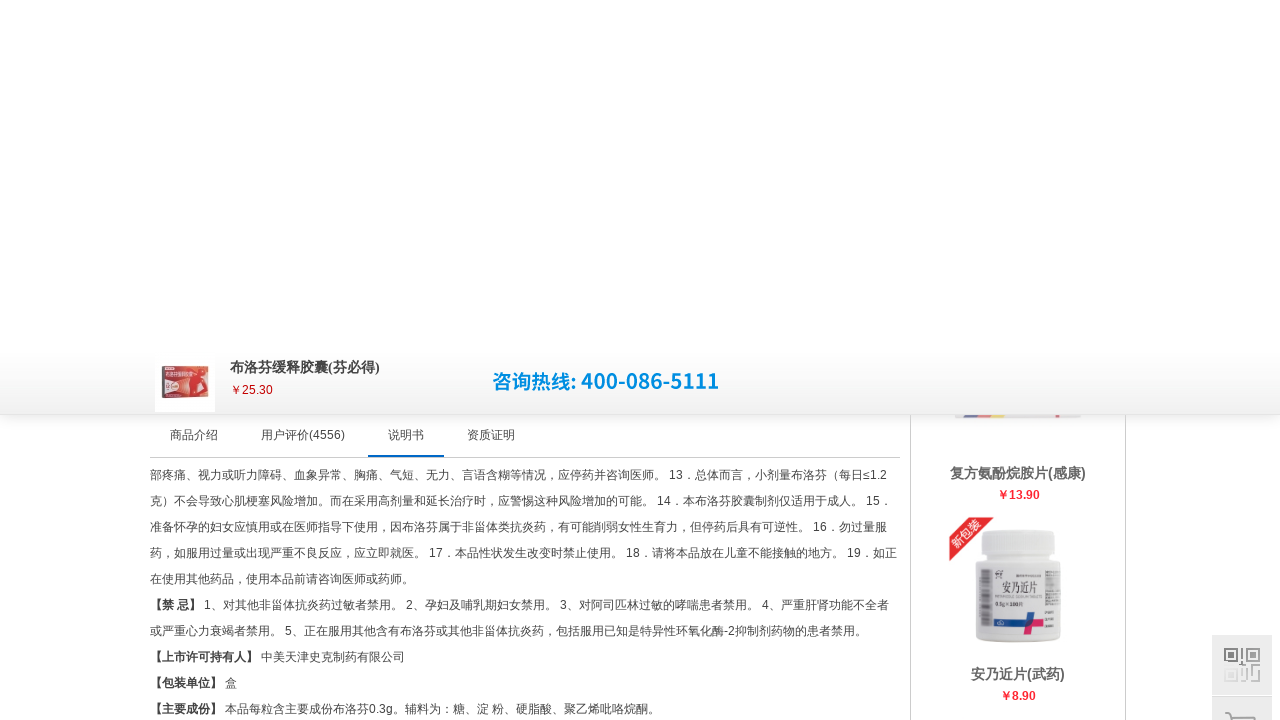

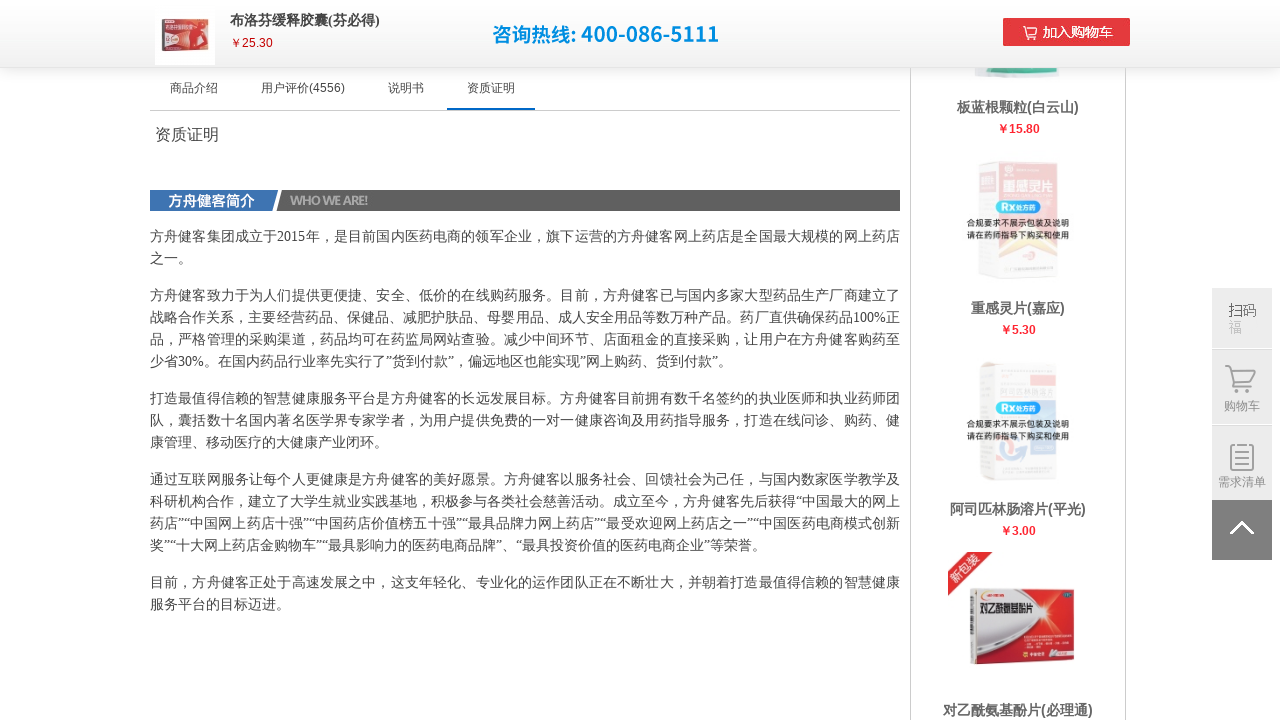